Tests iframe handling by switching to a frame and entering text into an input field within the frame

Starting URL: https://demo.automationtesting.in/Frames.html

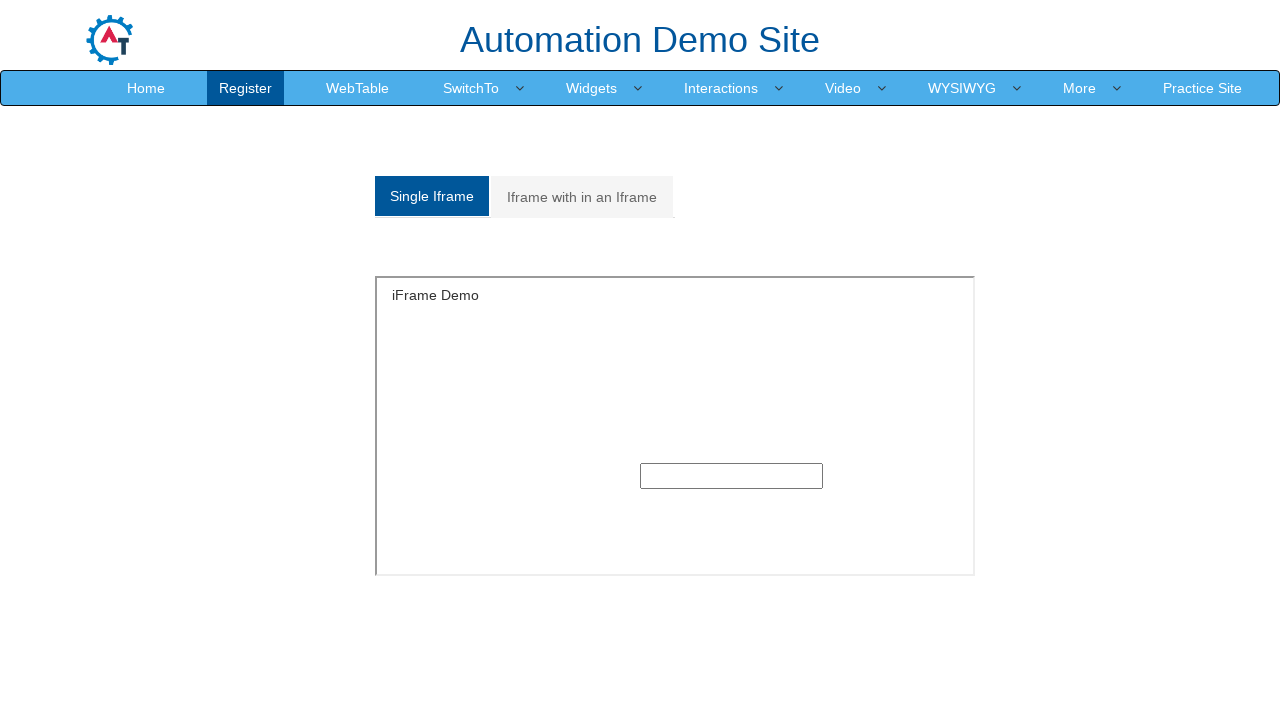

Located iframe element with id 'singleframe'
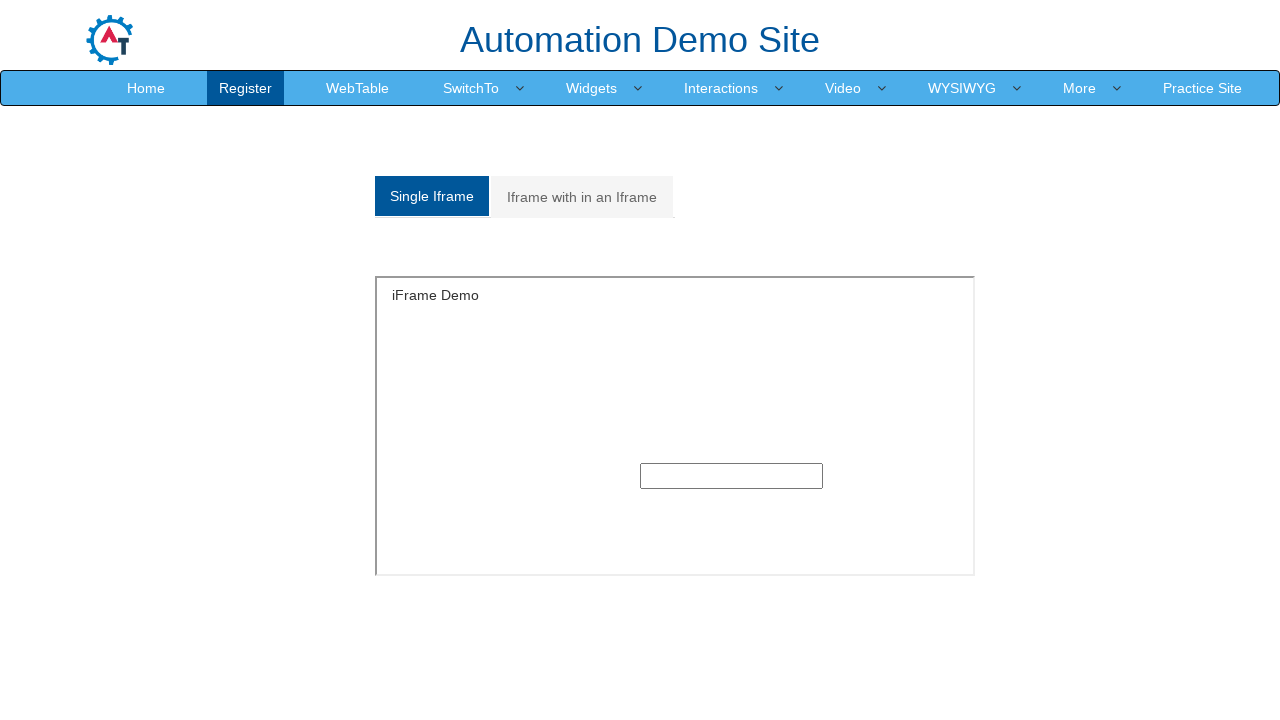

Filled text input within iframe with 'Qspiders' on iframe#singleframe >> internal:control=enter-frame >> input[type='text']
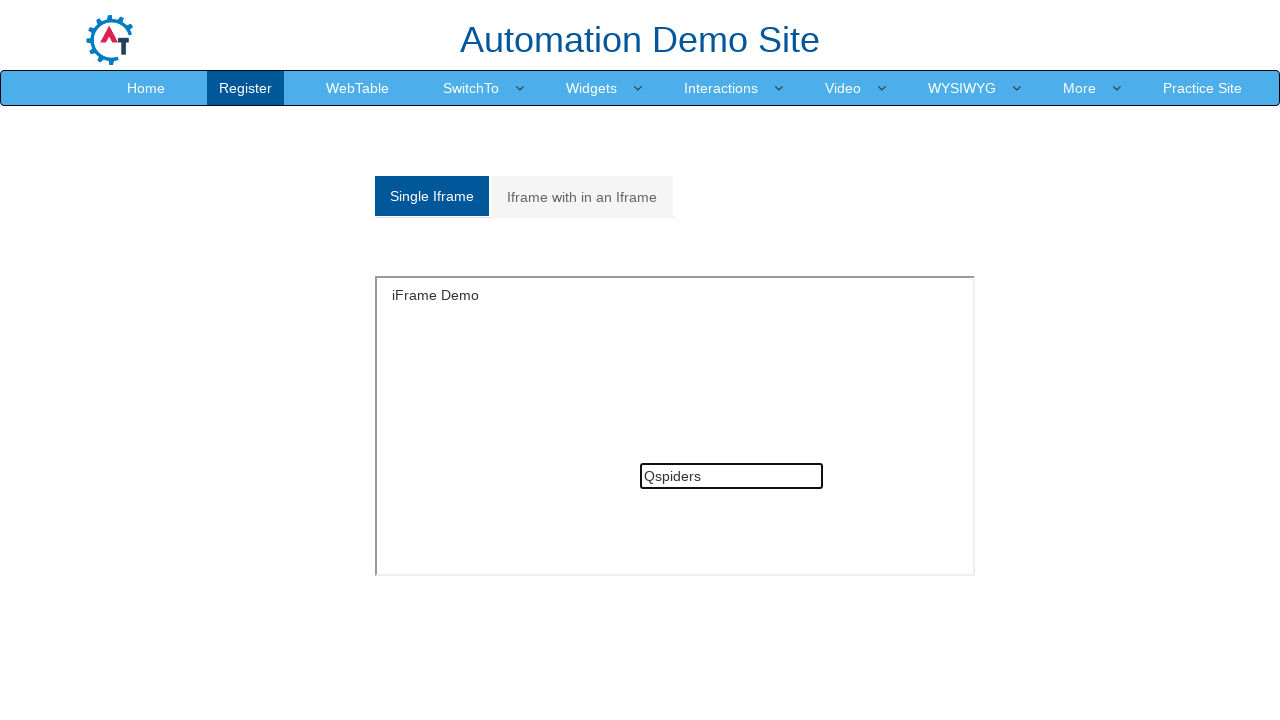

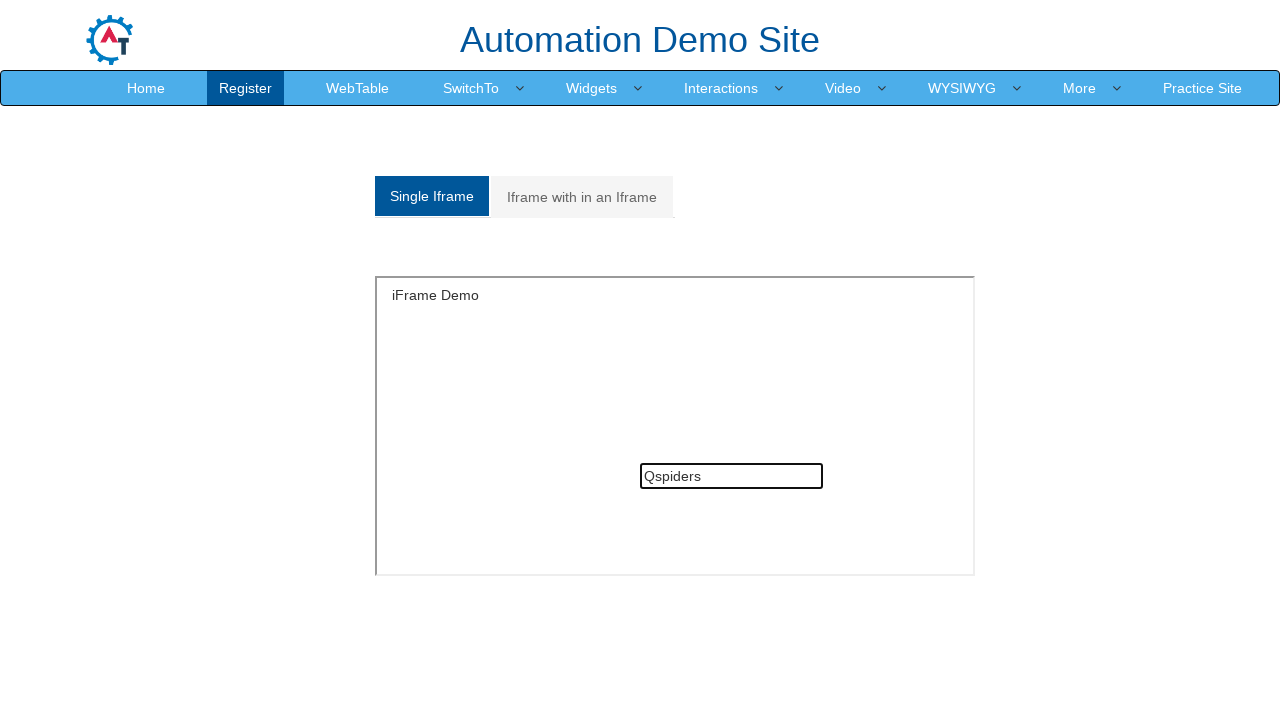